Tests a dynamic loading page by clicking the start button to trigger dynamic content loading

Starting URL: https://the-internet.herokuapp.com/dynamic_loading/1

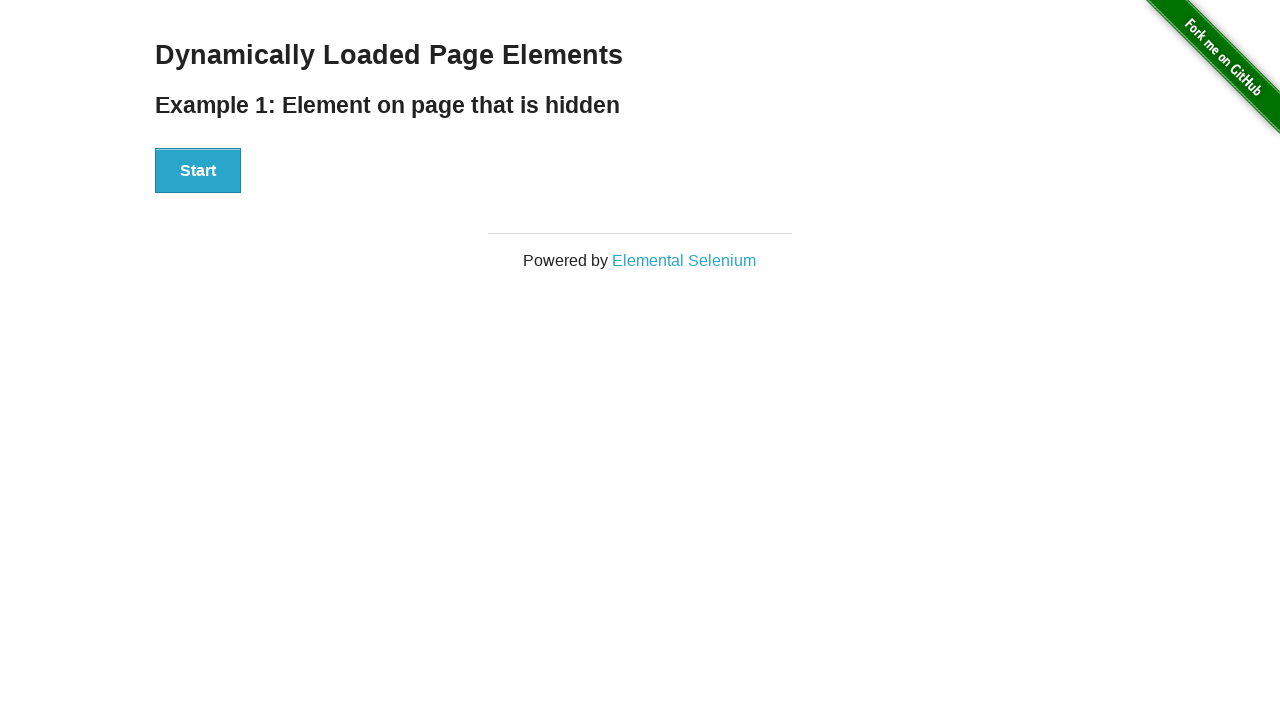

Clicked start button to trigger dynamic content loading at (198, 171) on button
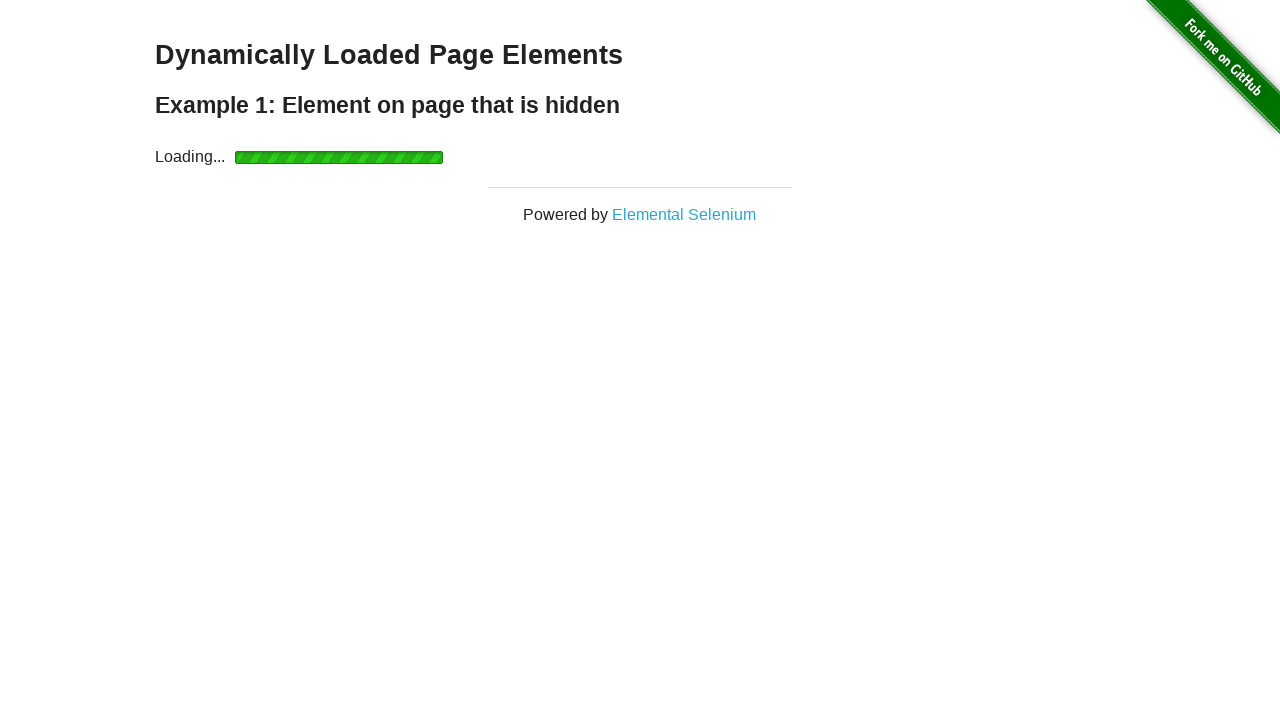

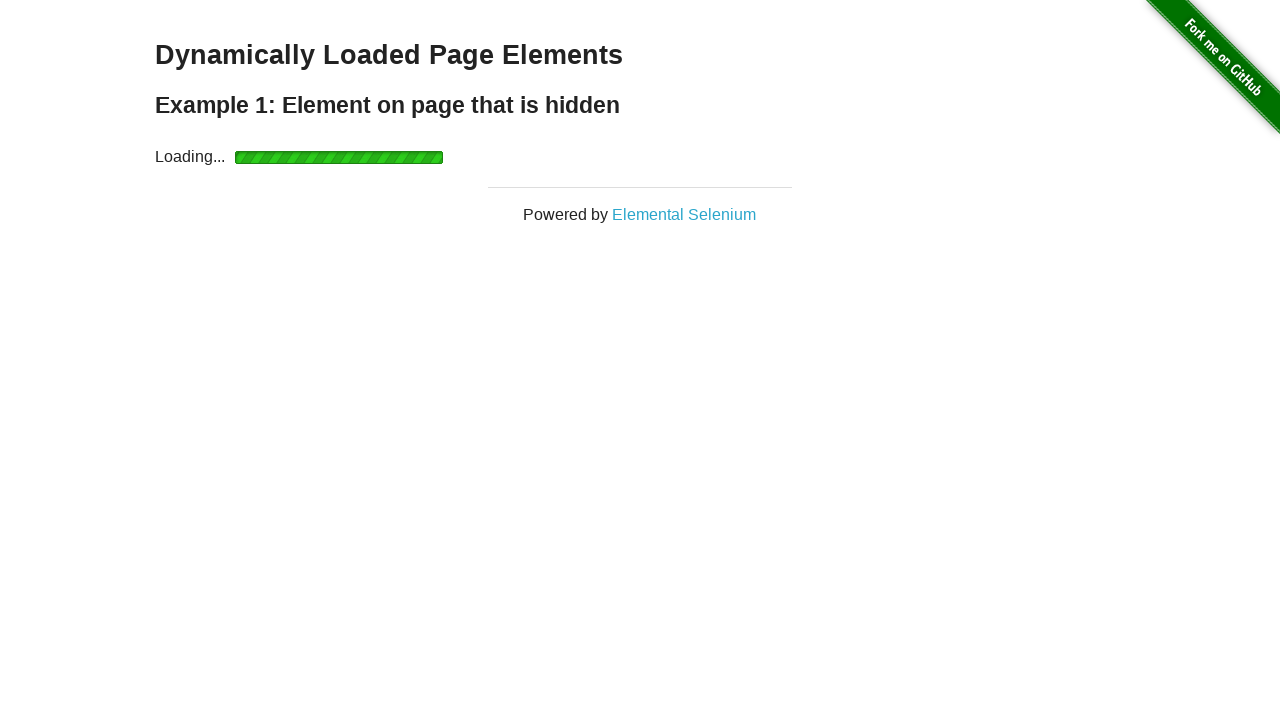